Tests the JPX (Japan Exchange) stock listing search functionality by selecting display options, filtering by Prime market, performing a search, and navigating through paginated results.

Starting URL: https://www2.jpx.co.jp/tseHpFront/JJK010010Action.do?Show=Show

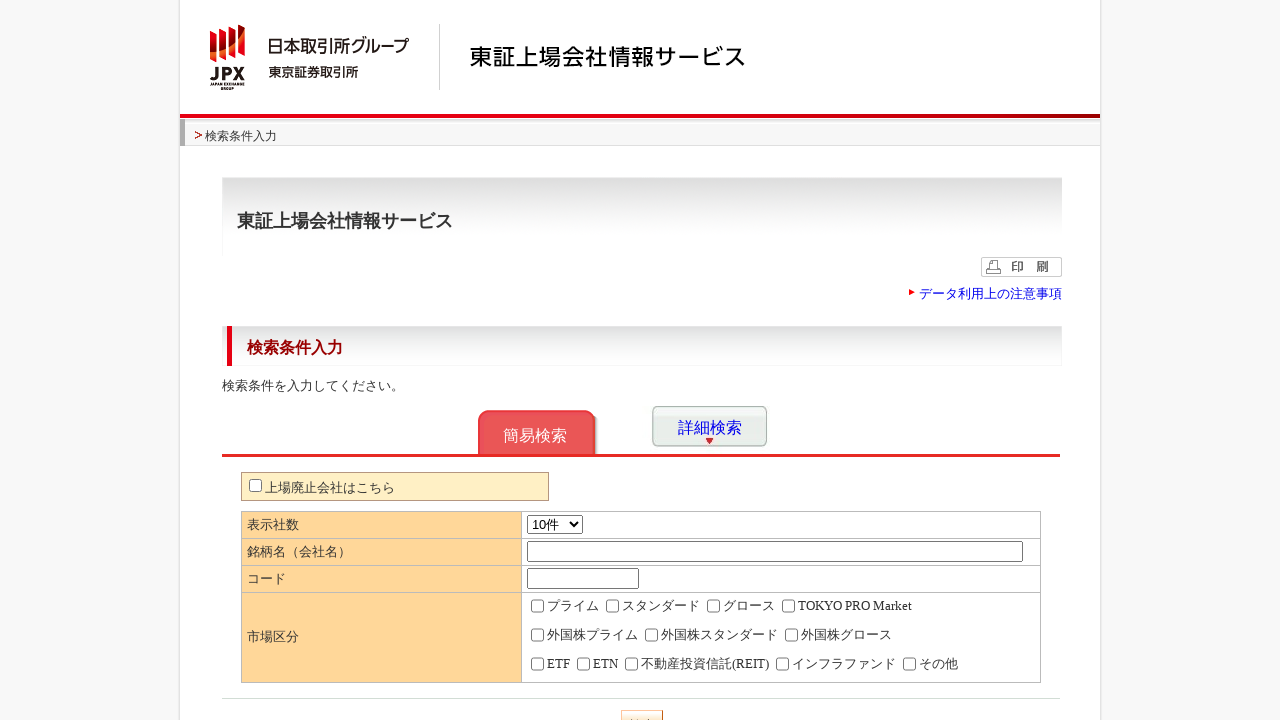

Waited for page to fully load
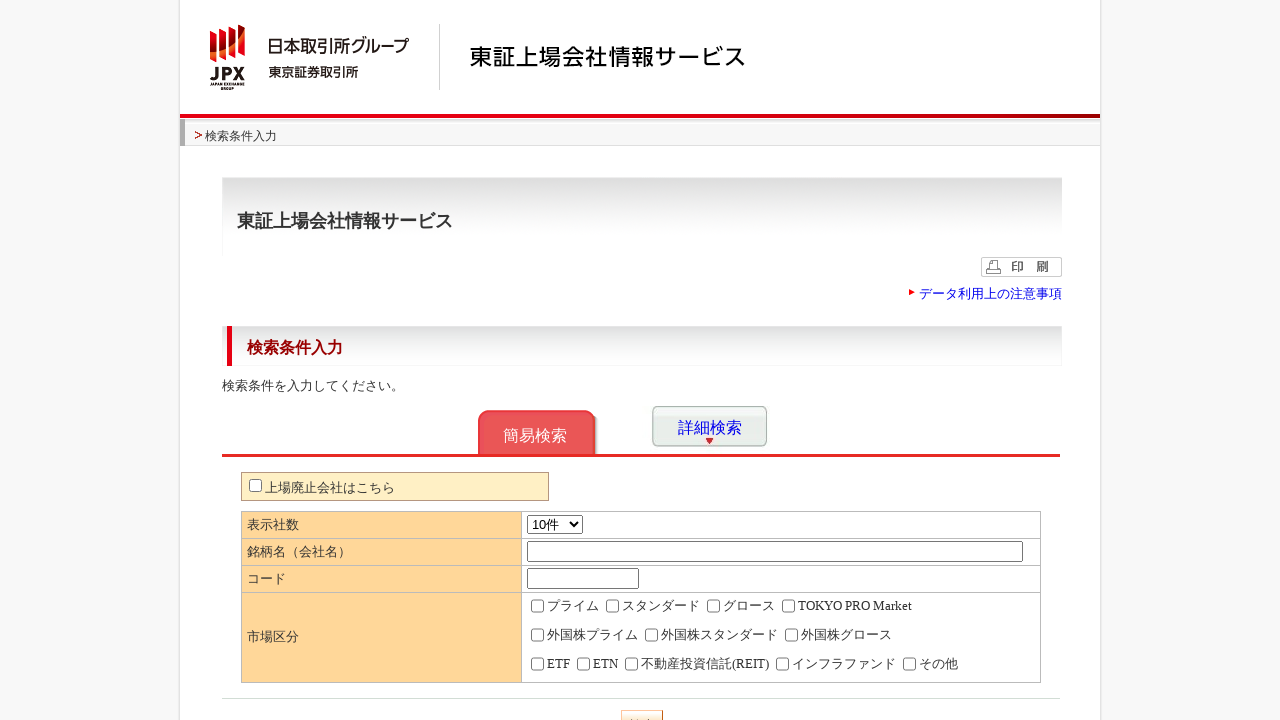

Selected 200 items per page from display options combobox on internal:role=combobox
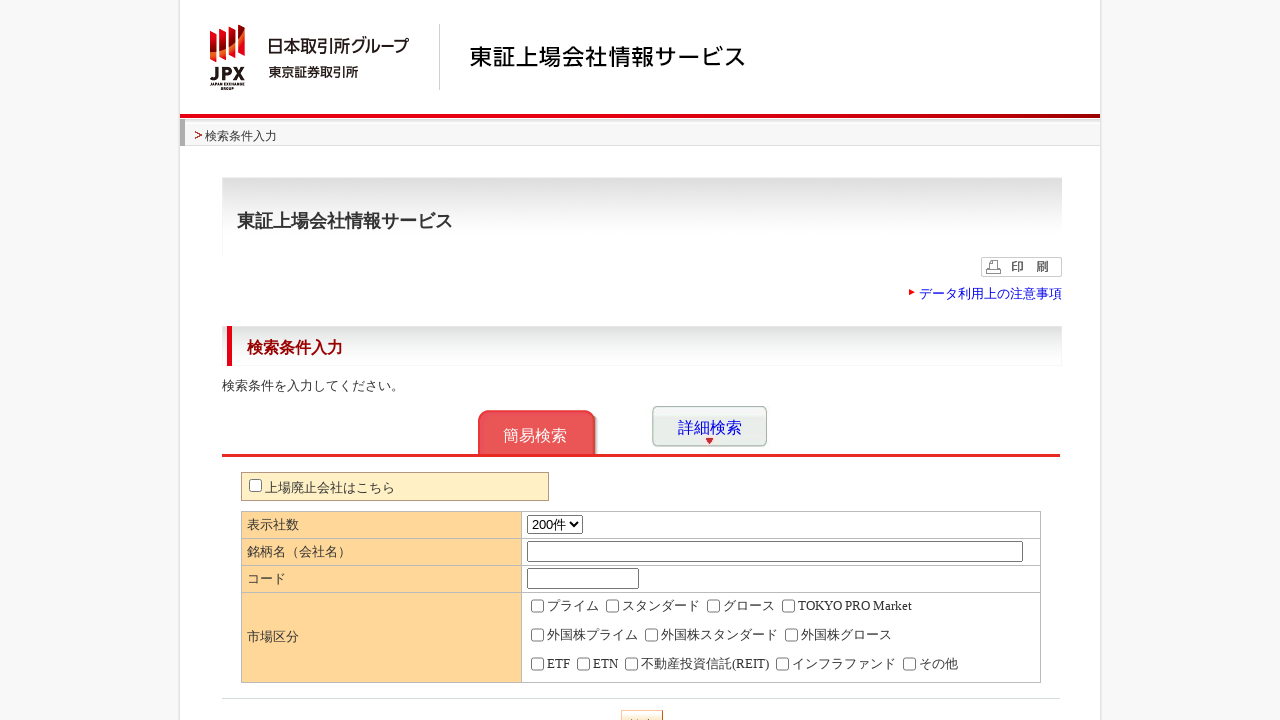

Checked the Prime market checkbox to filter by Prime market at (537, 606) on internal:label="\u30d7\u30e9\u30a4\u30e0"s
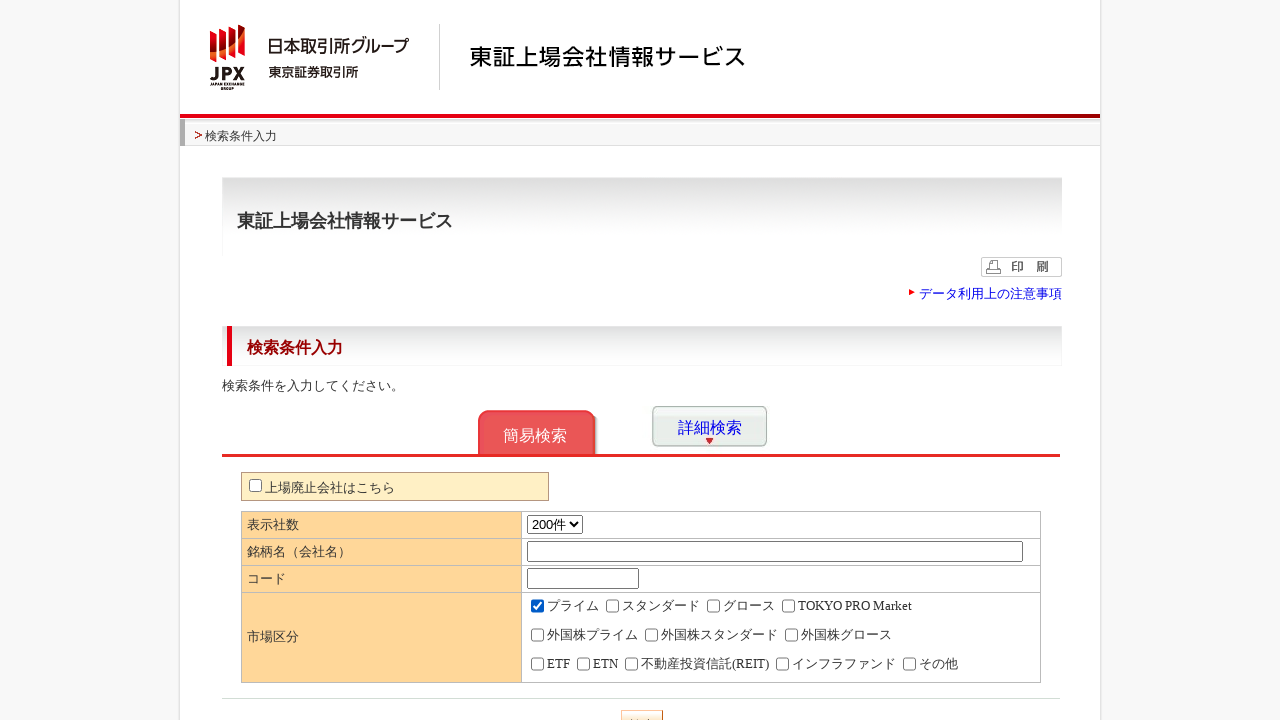

Clicked the search button to perform stock listing search at (642, 706) on .activeButton
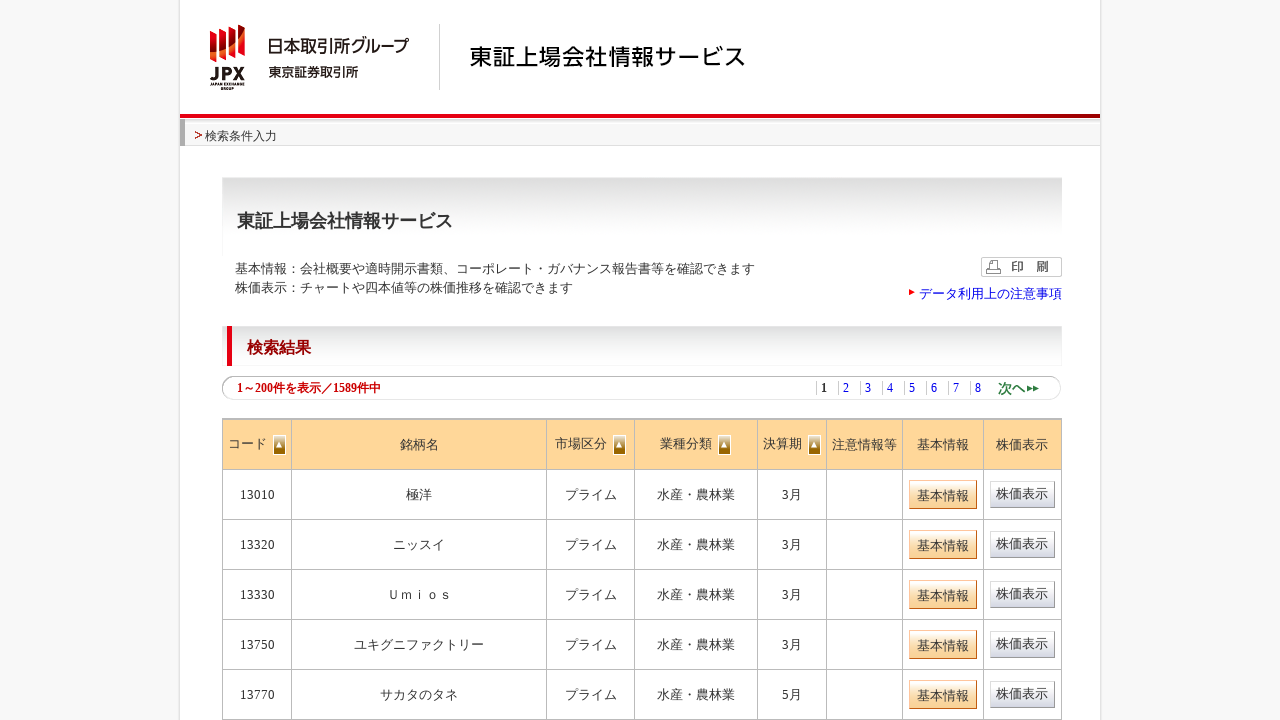

Waited for search results to load (DOM content loaded)
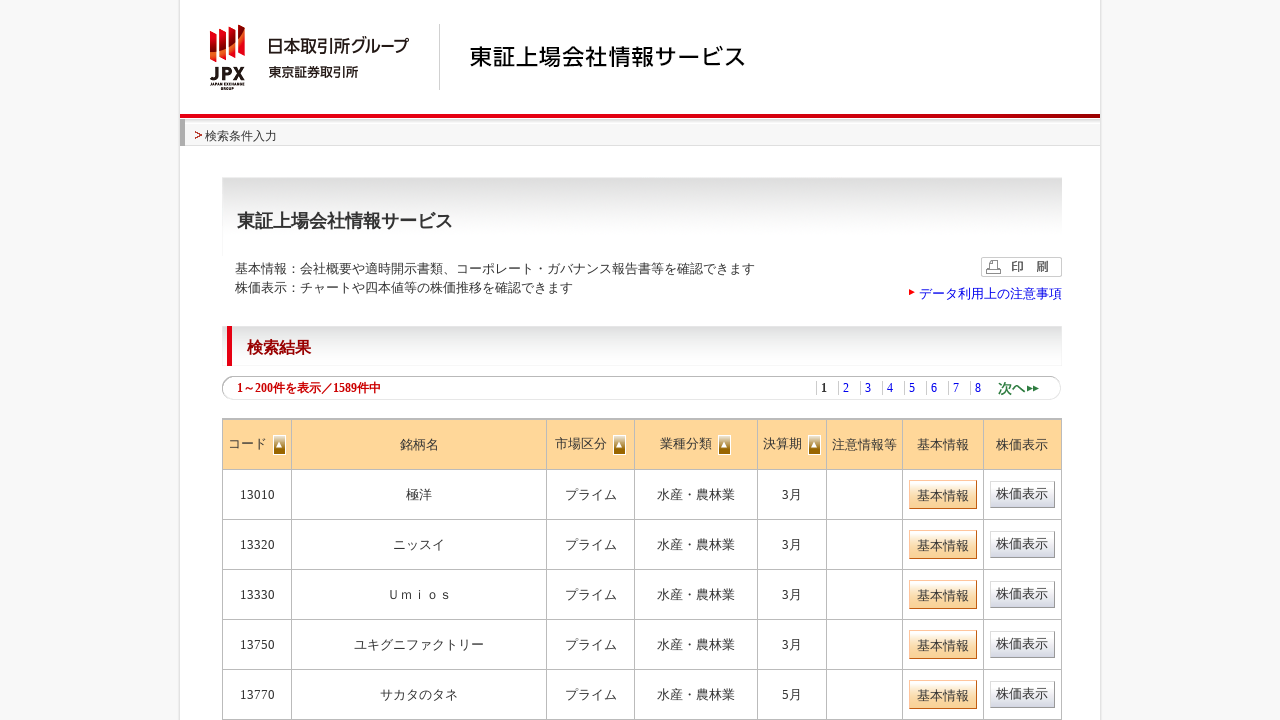

Verified search results table is displayed
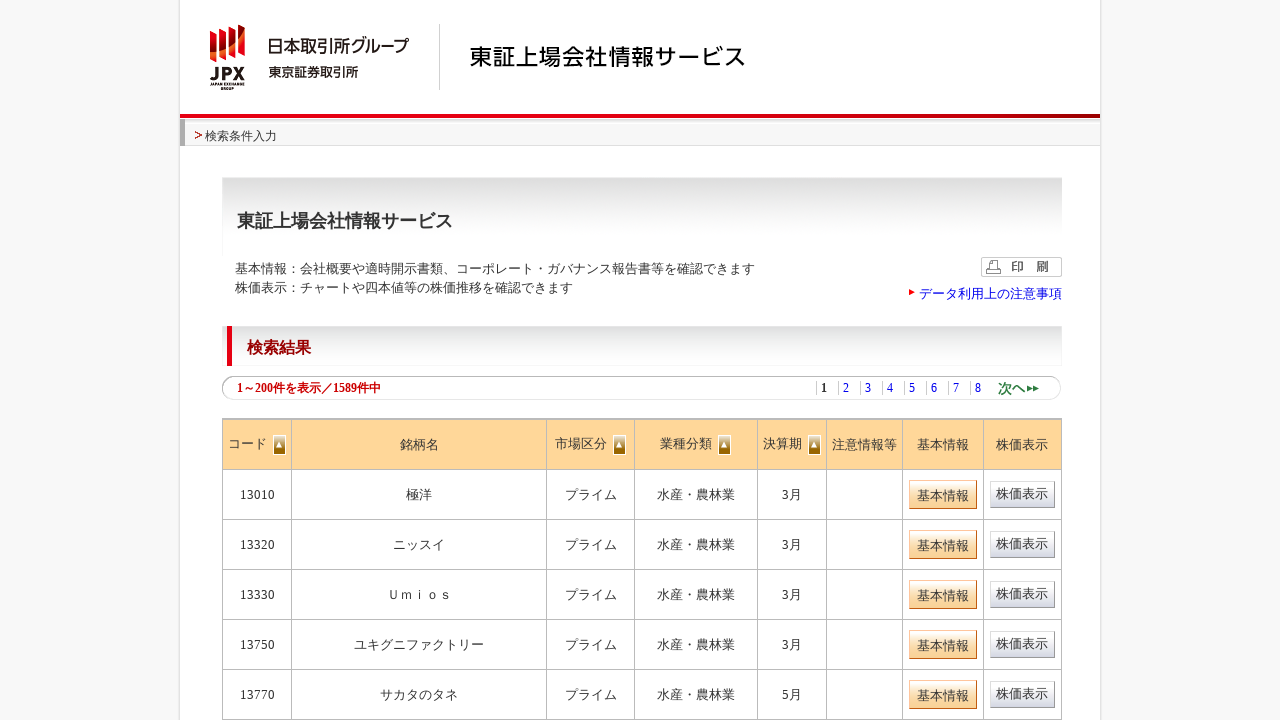

Clicked next page link to navigate through paginated results at (1024, 388) on internal:role=link[name="次へ"i] >> nth=0
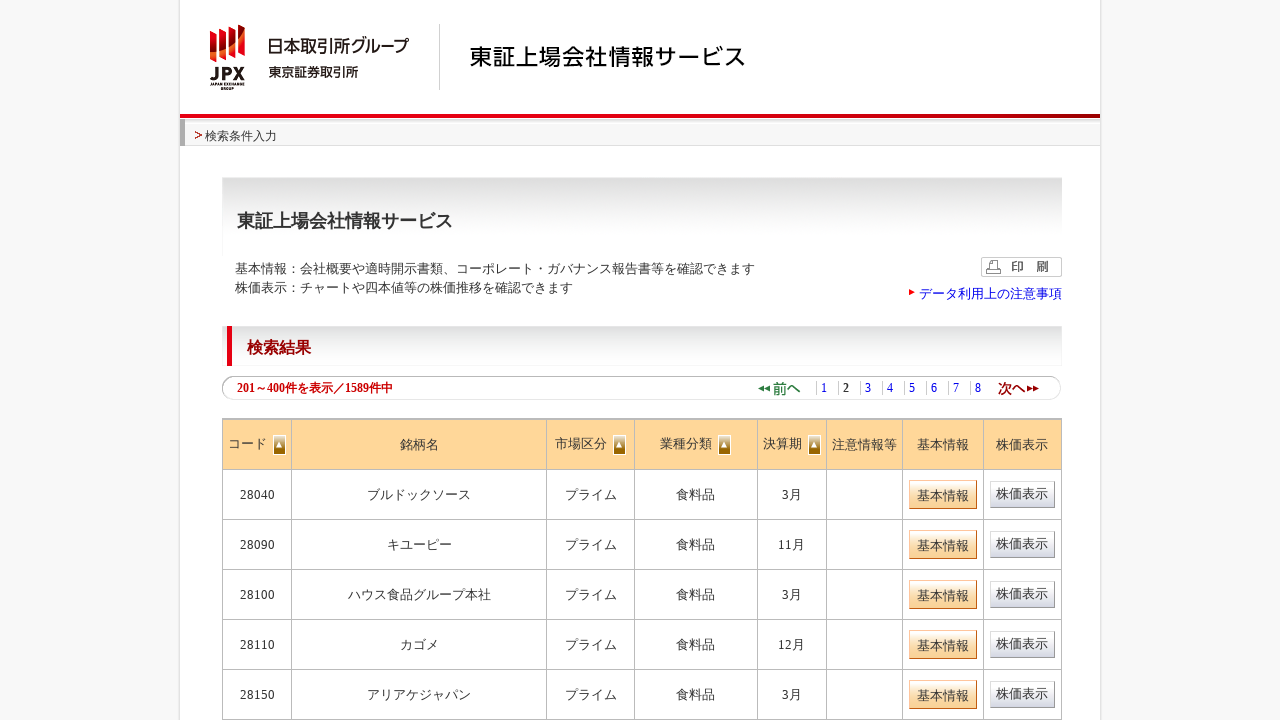

Waited for updated results on next page to load
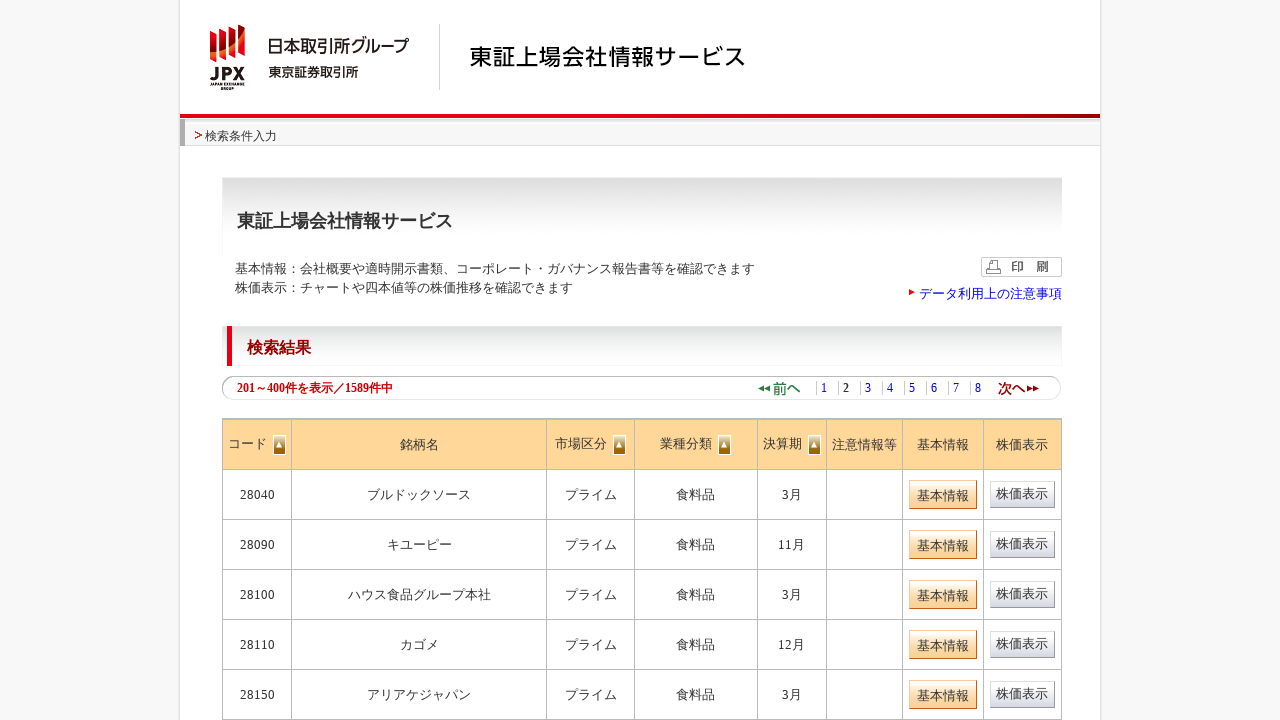

Verified search results table is still displayed after pagination
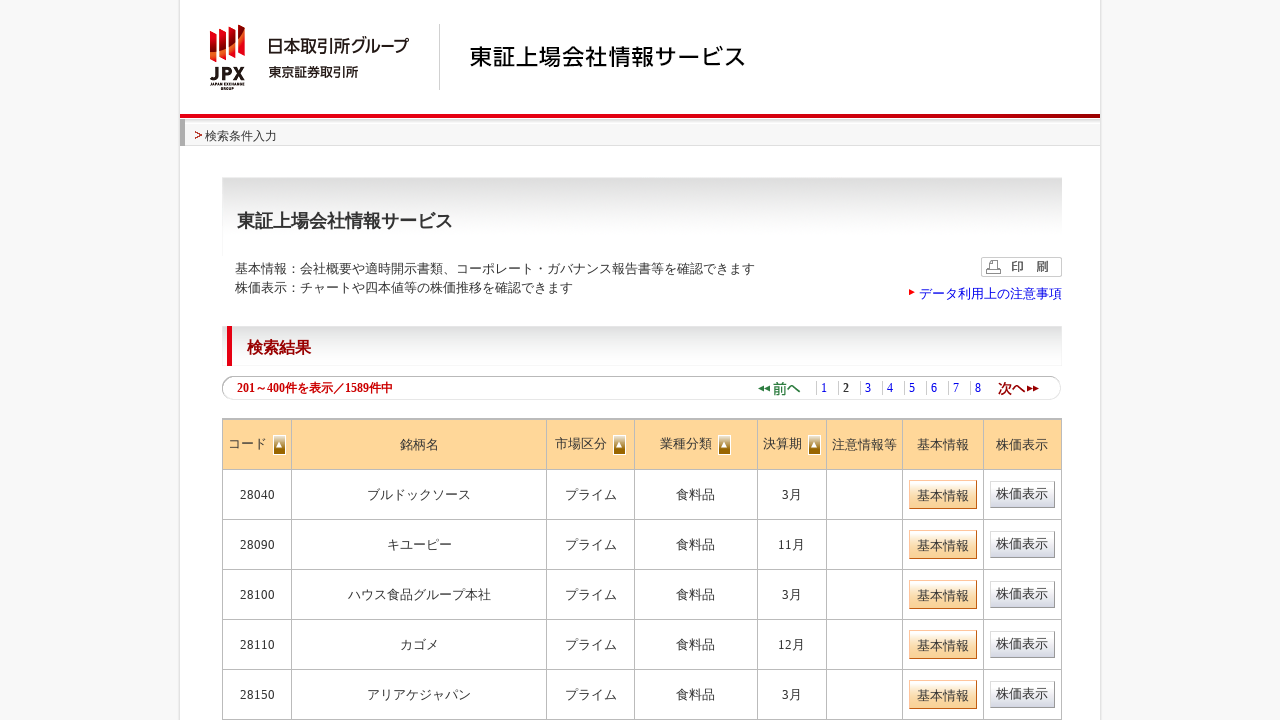

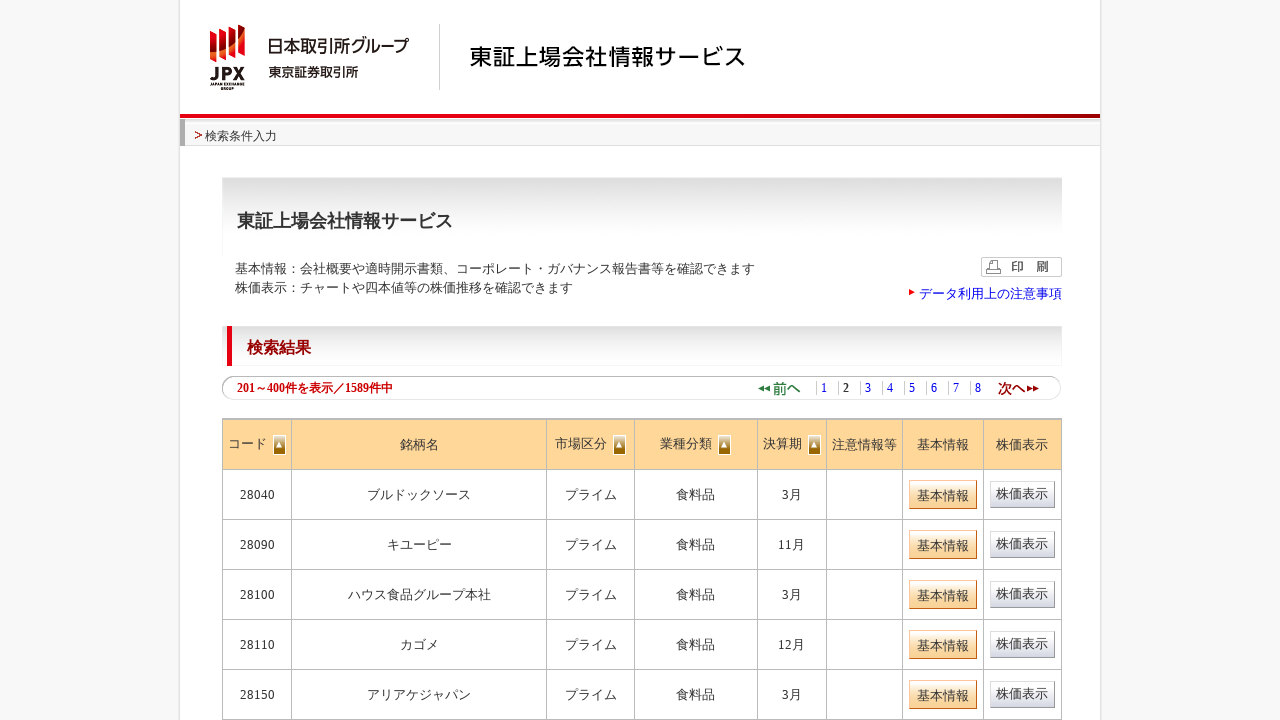